Tests selecting the 'Yes' radio button and verifying the success message displays correctly

Starting URL: https://demoqa.com/radio-button

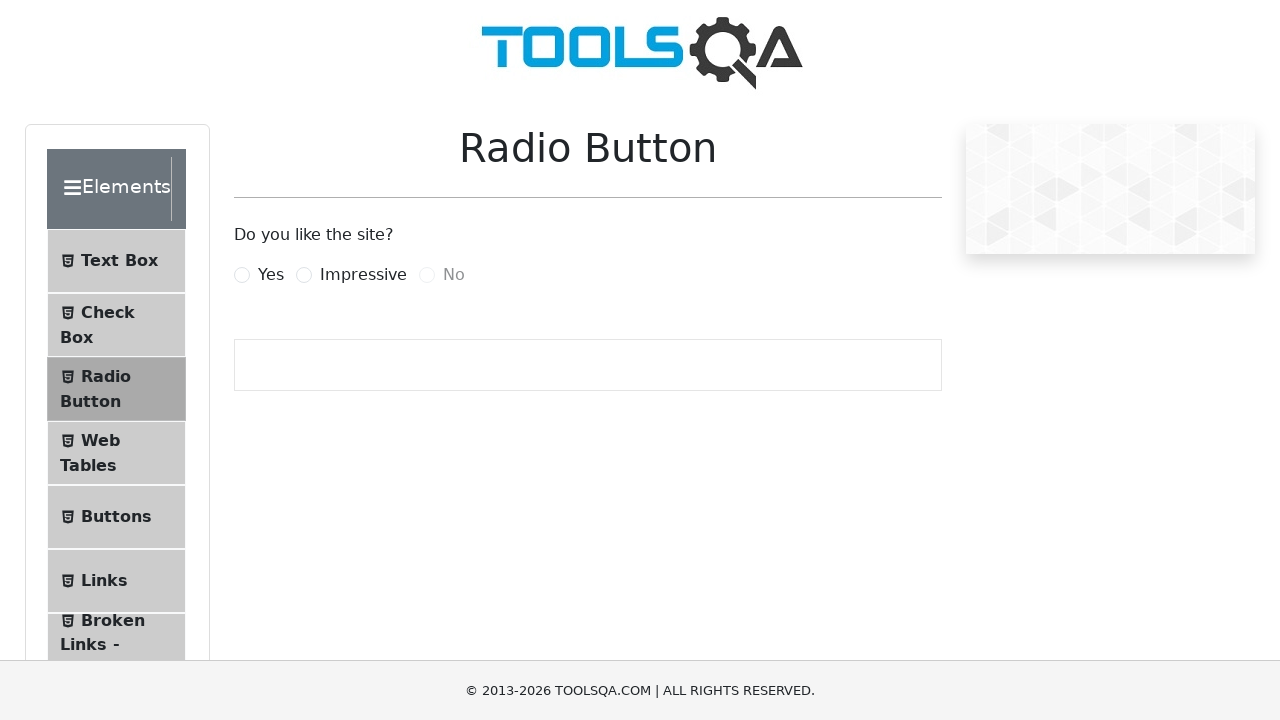

Clicked the 'Yes' radio button using JavaScript
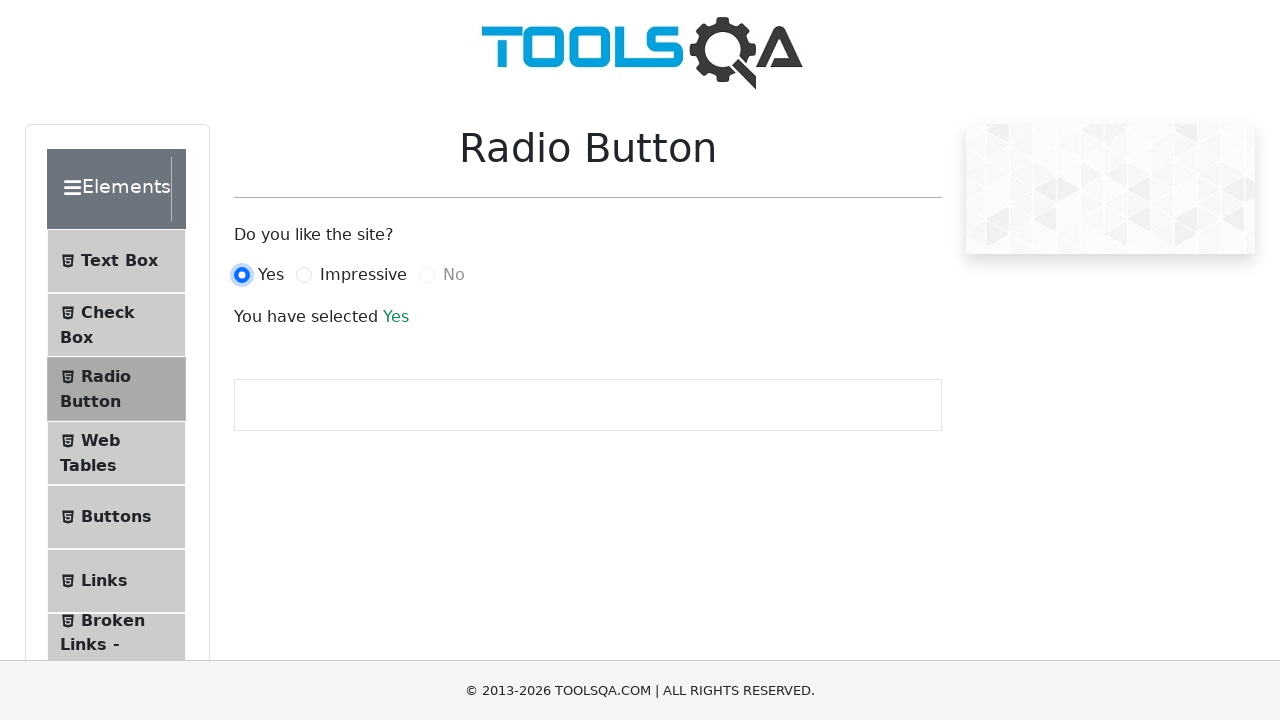

Success message appeared after selecting 'Yes' radio button
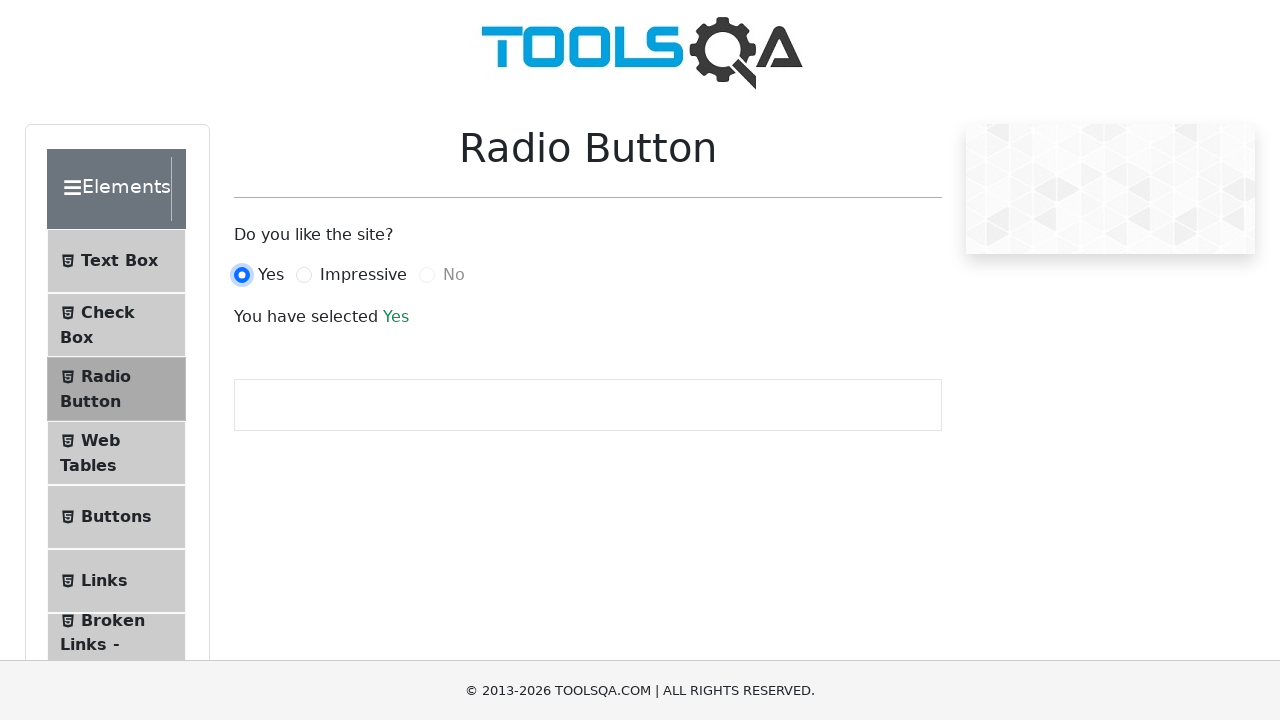

Retrieved success message text content
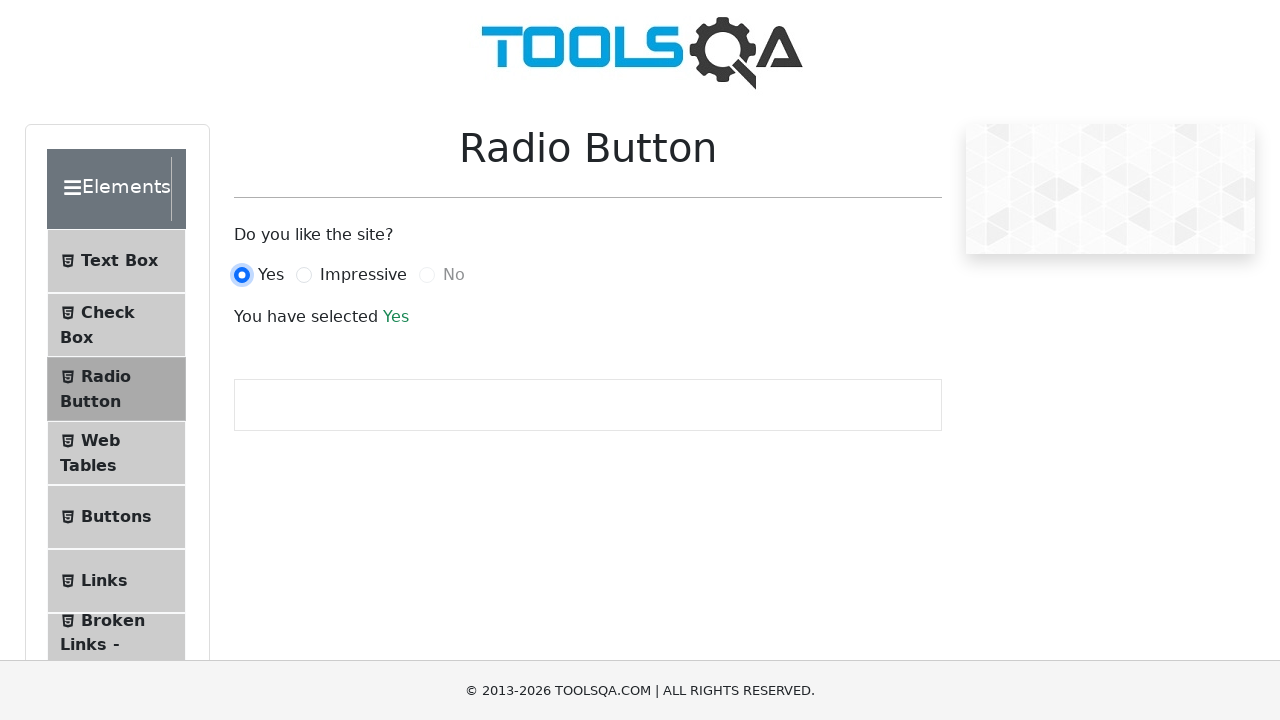

Verified success message displays 'Yes'
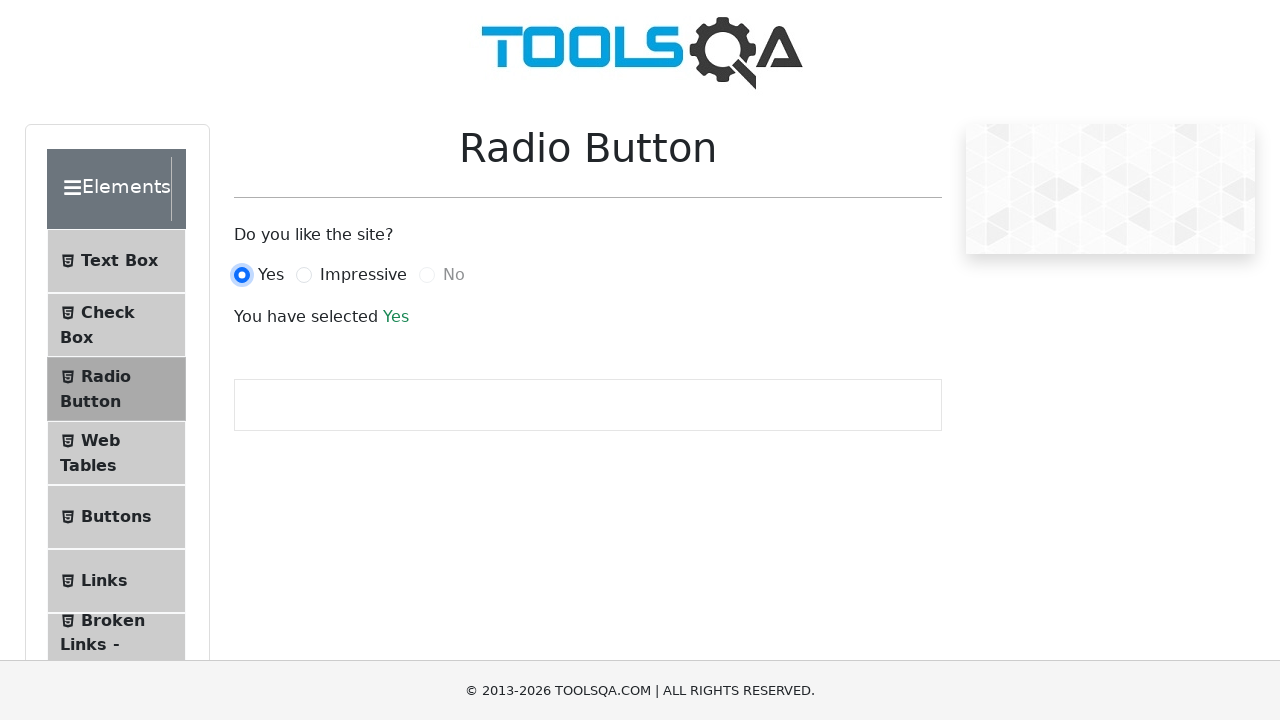

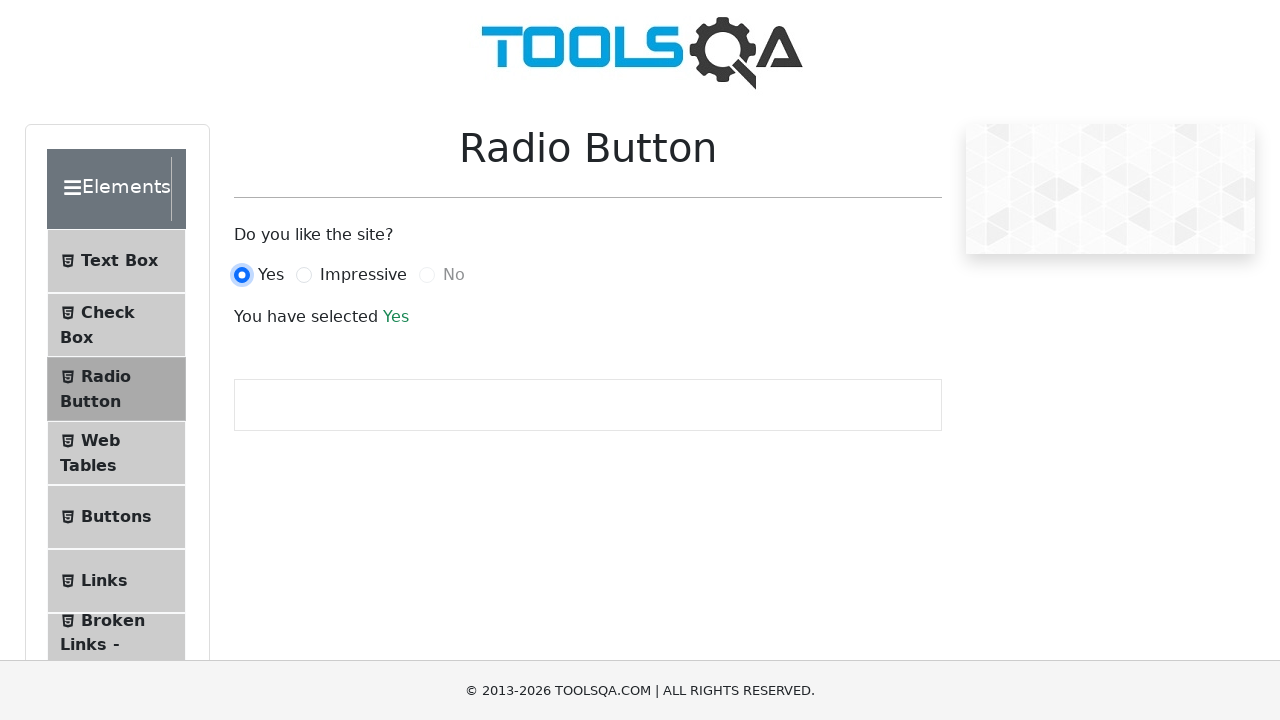